Tests calendar date selection functionality by navigating to a deals page, switching windows, and entering date values into calendar input fields

Starting URL: https://rahulshettyacademy.com/seleniumPractise/#/

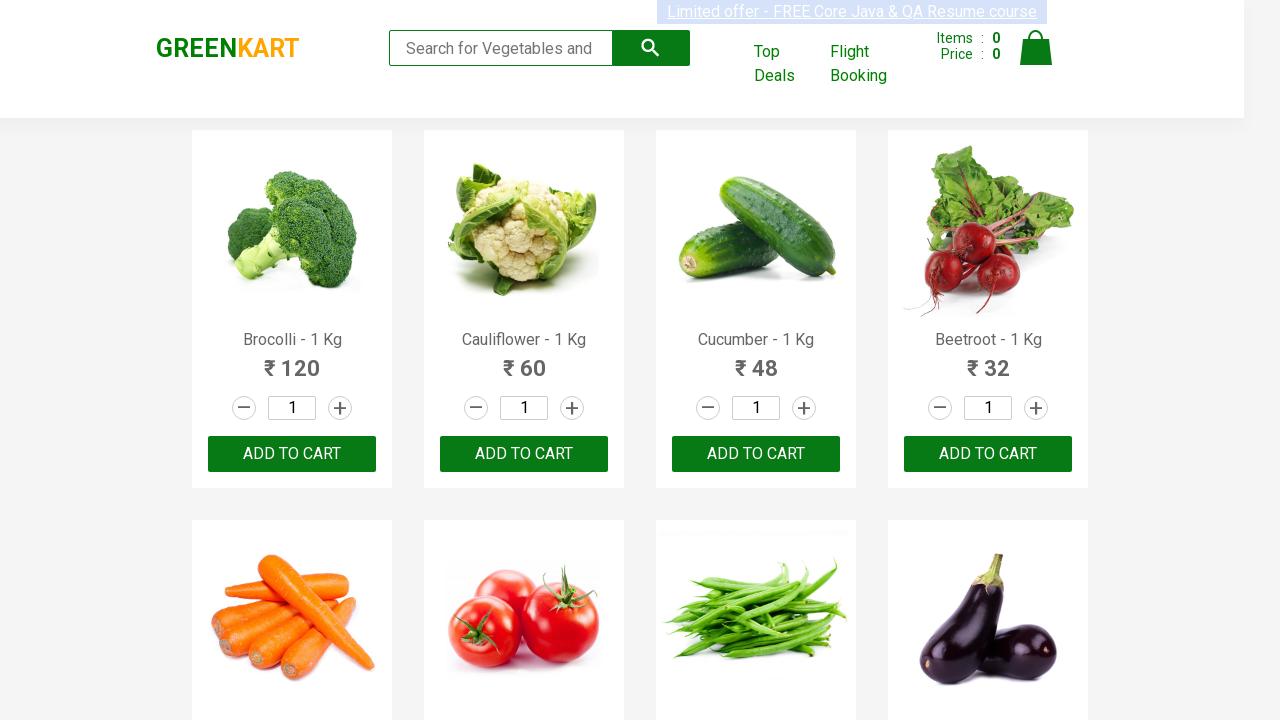

Clicked on top deals link at (787, 64) on a[href='#/offers']
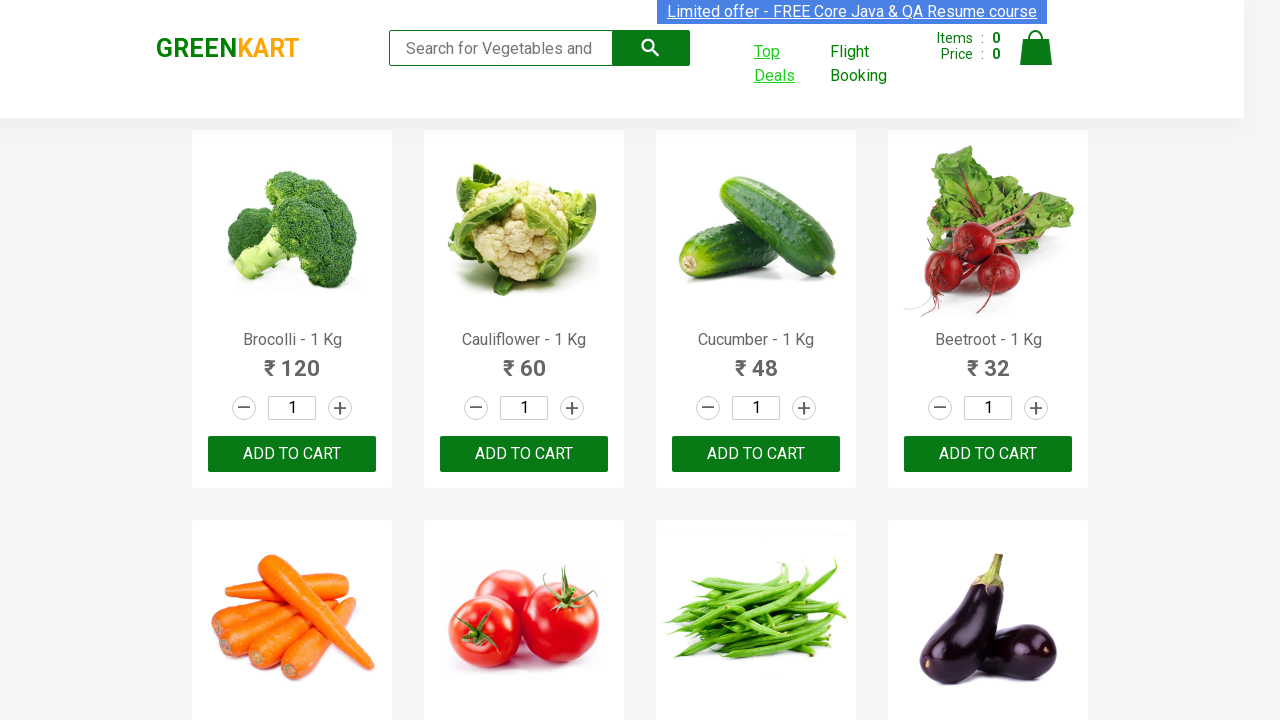

Clicked deals link to open new window at (787, 64) on a[href='#/offers']
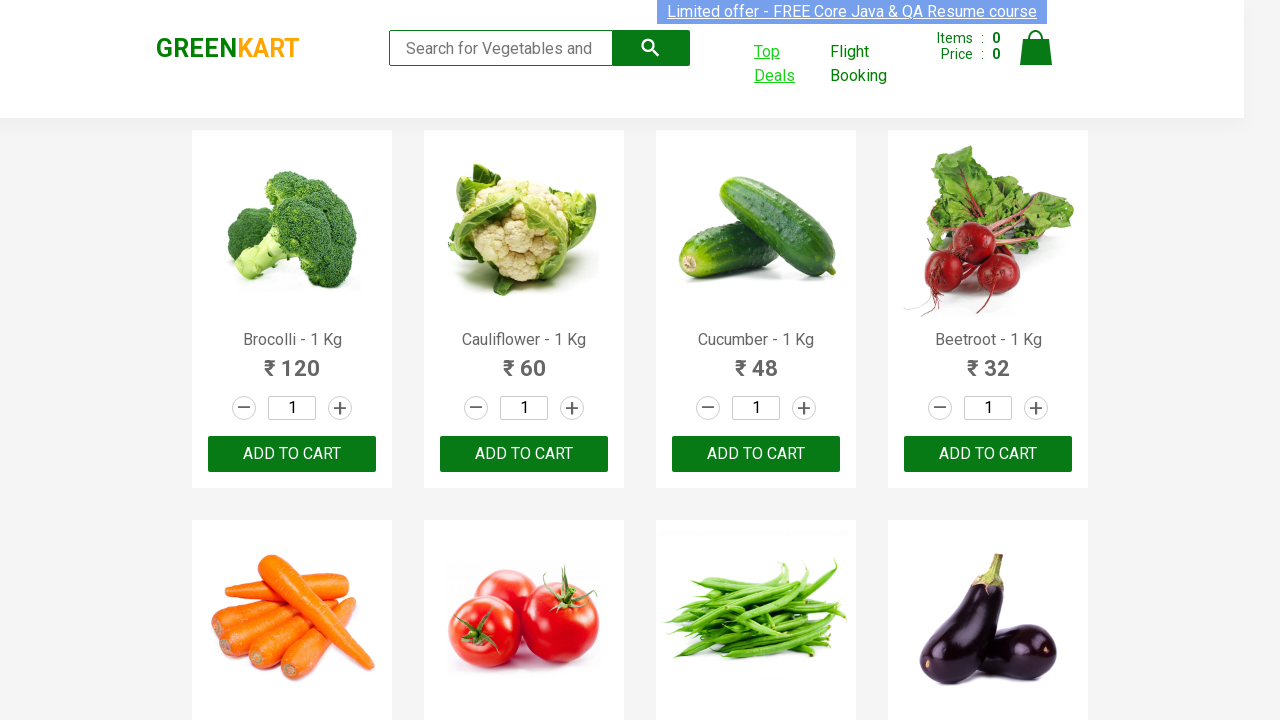

Switched to new page/window
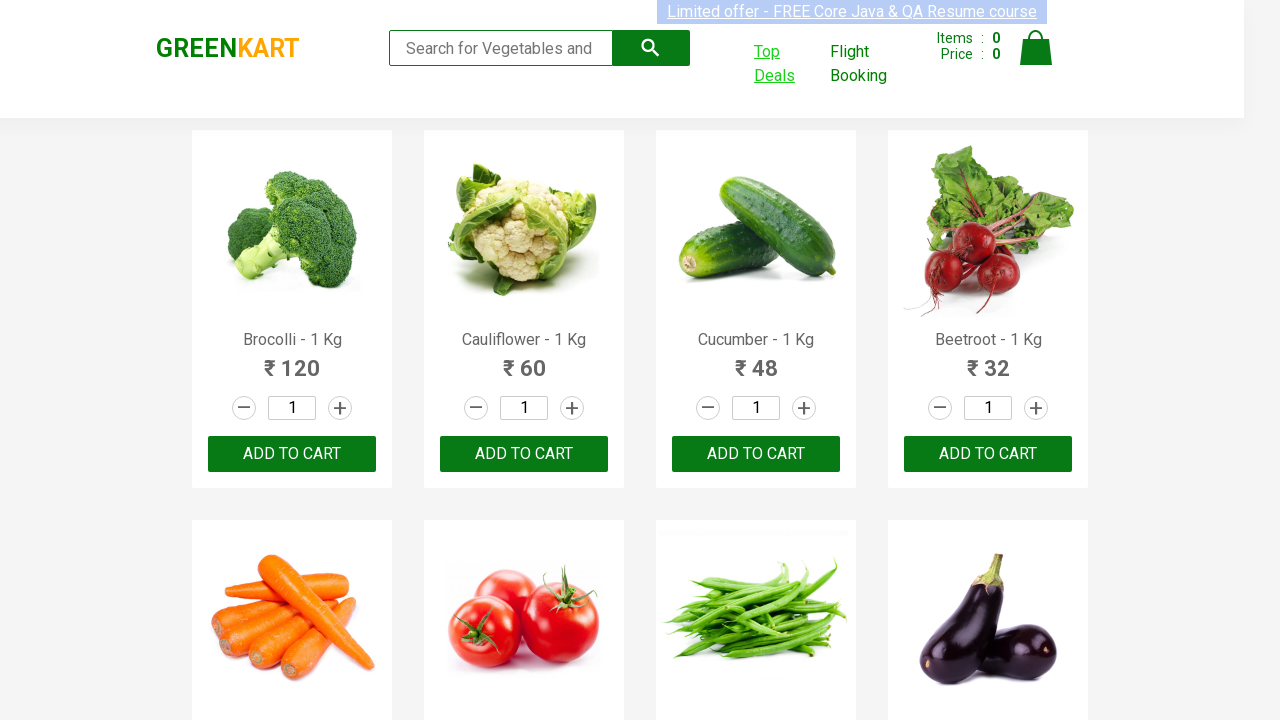

Entered month value '6' in calendar on input[name='month']
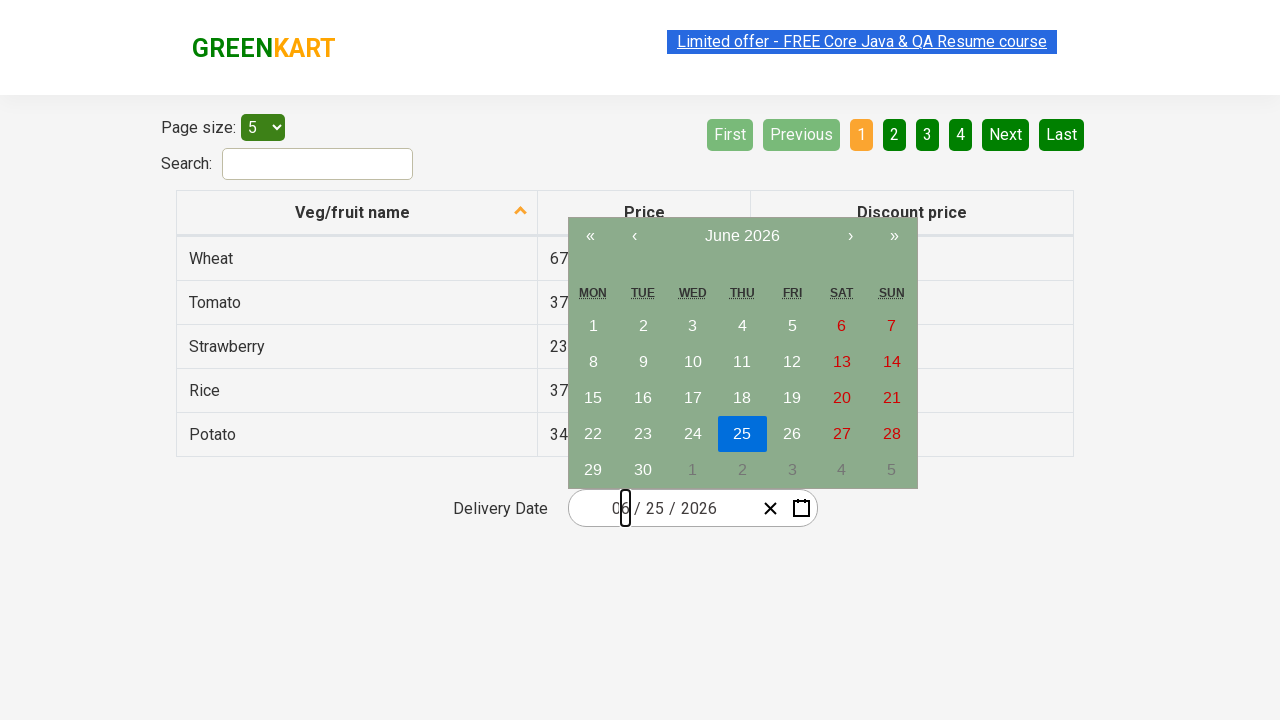

Entered day value '15' in calendar on input[name='day']
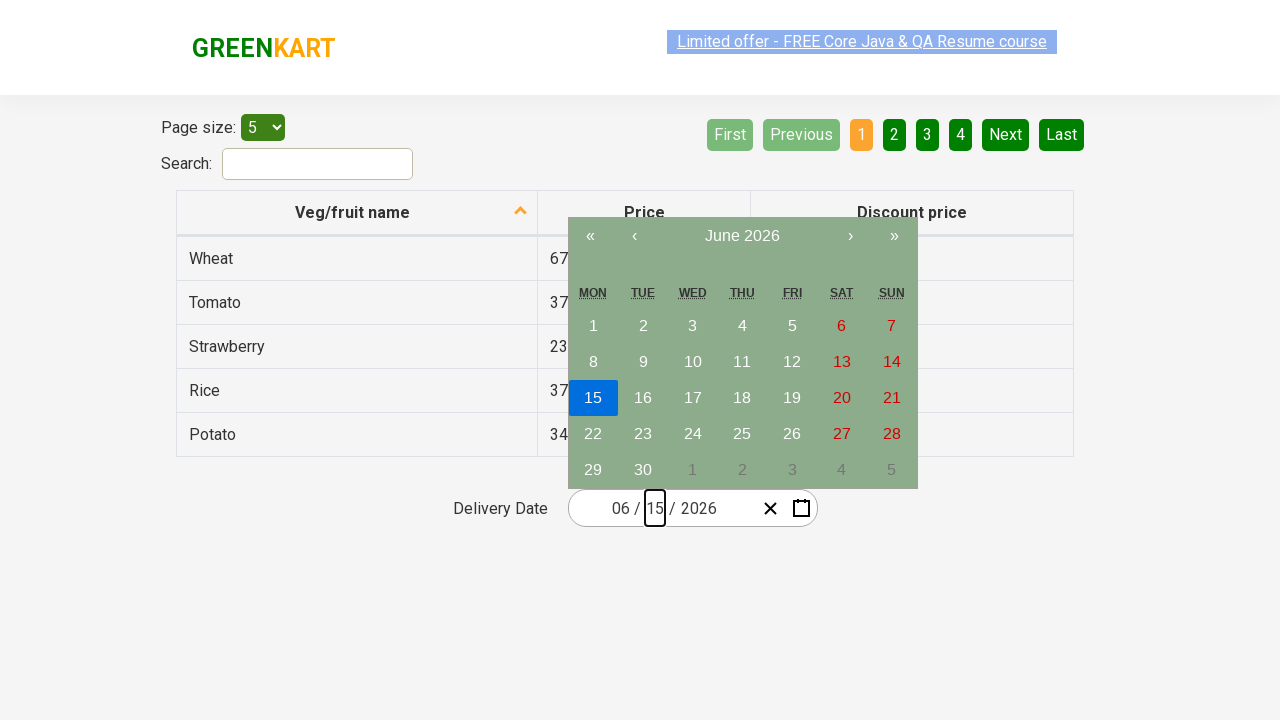

Entered year value '2027' in calendar on input[name='year']
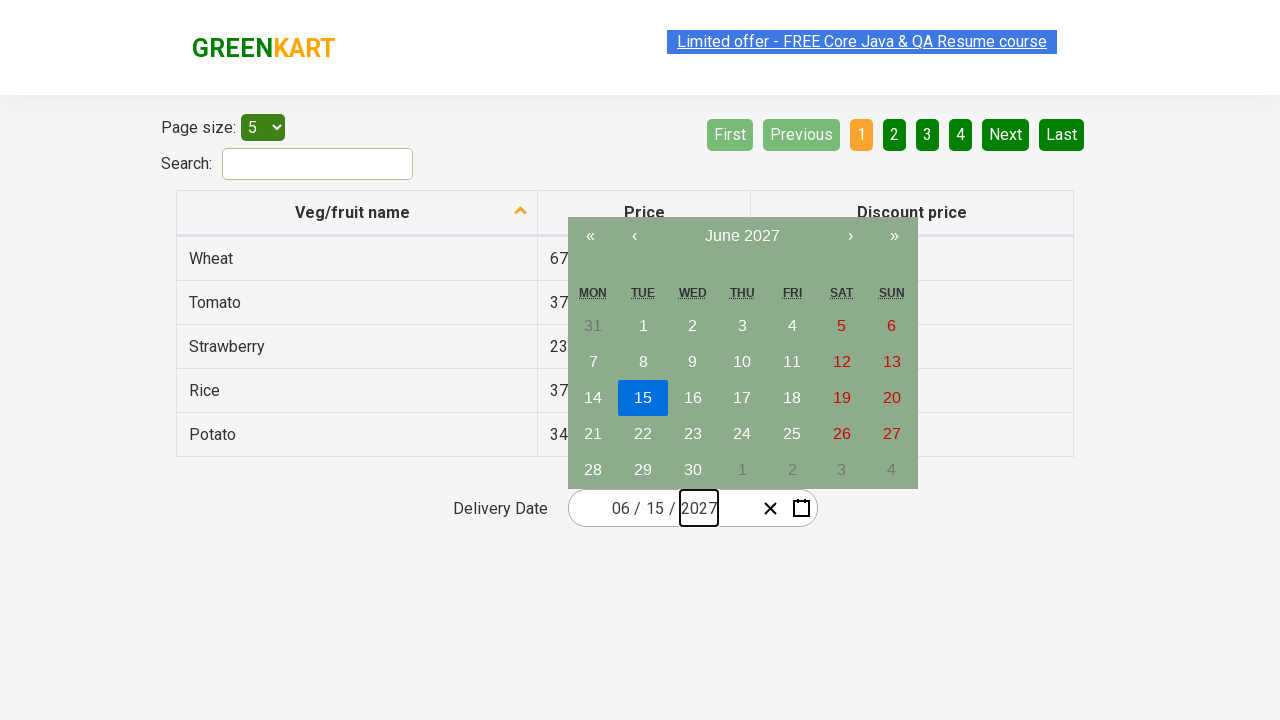

Clicked on search field at (318, 164) on input[id='search-field']
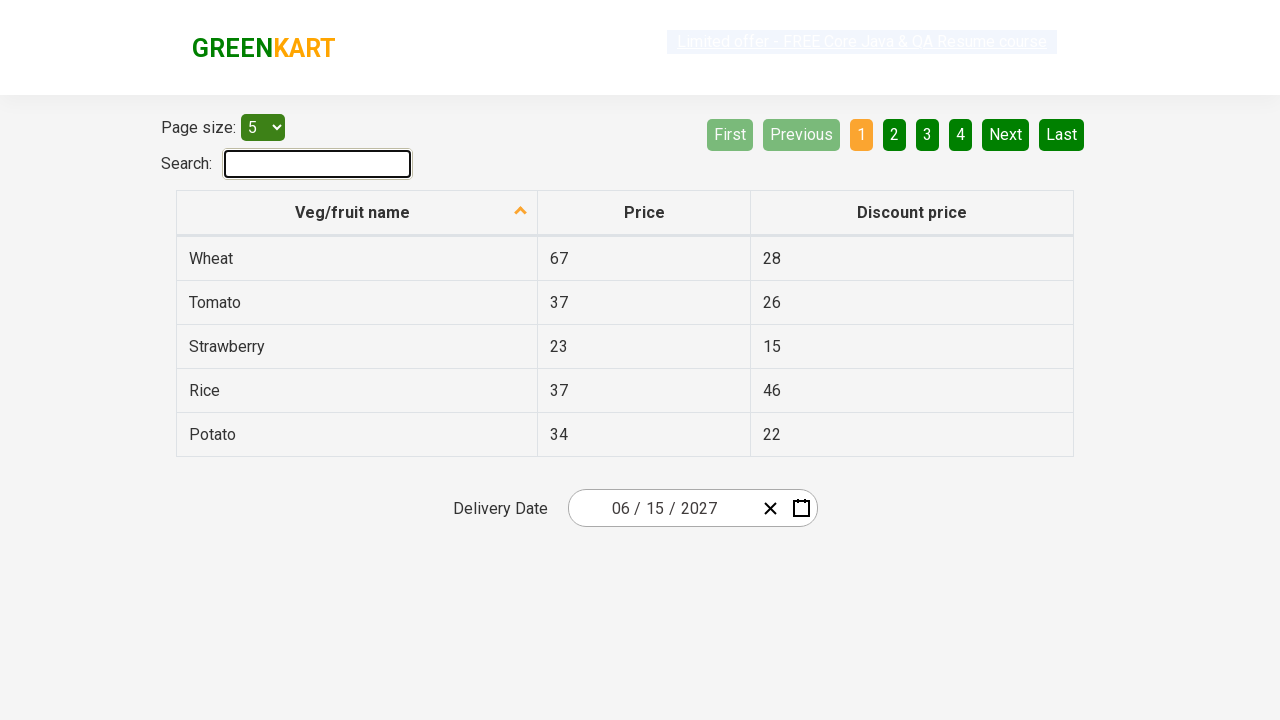

Retrieved selected date text from calendar
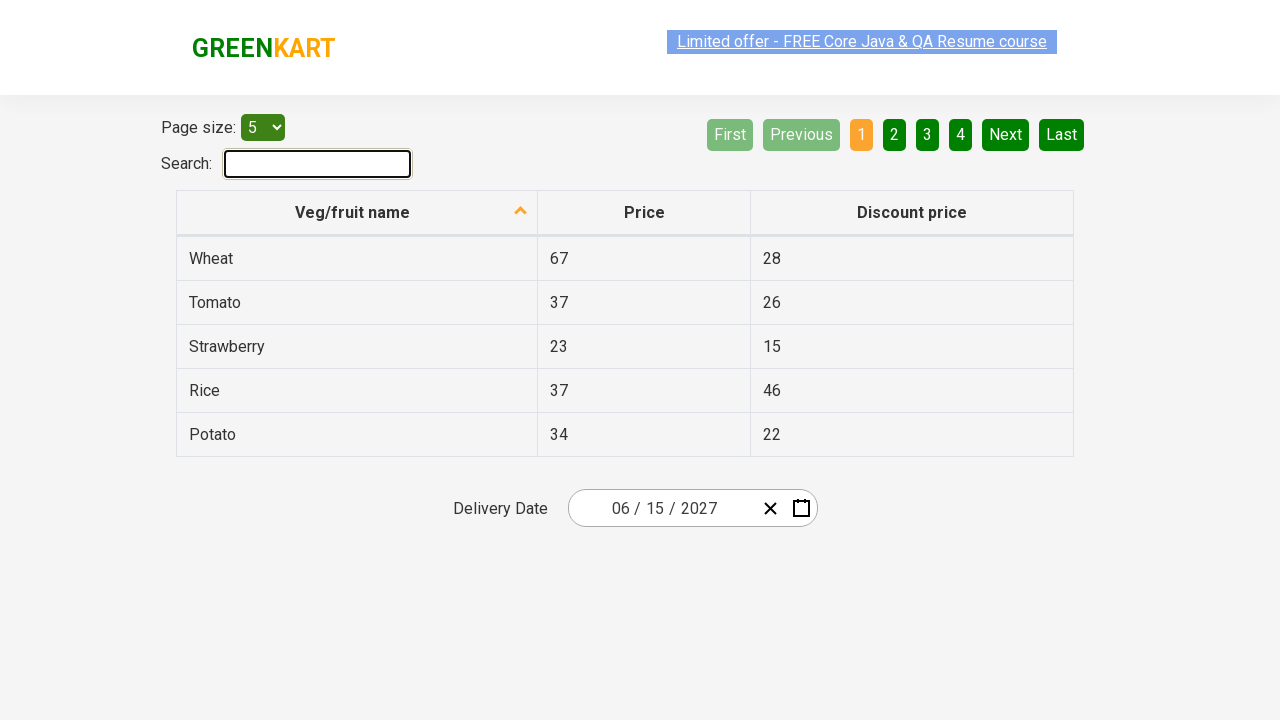

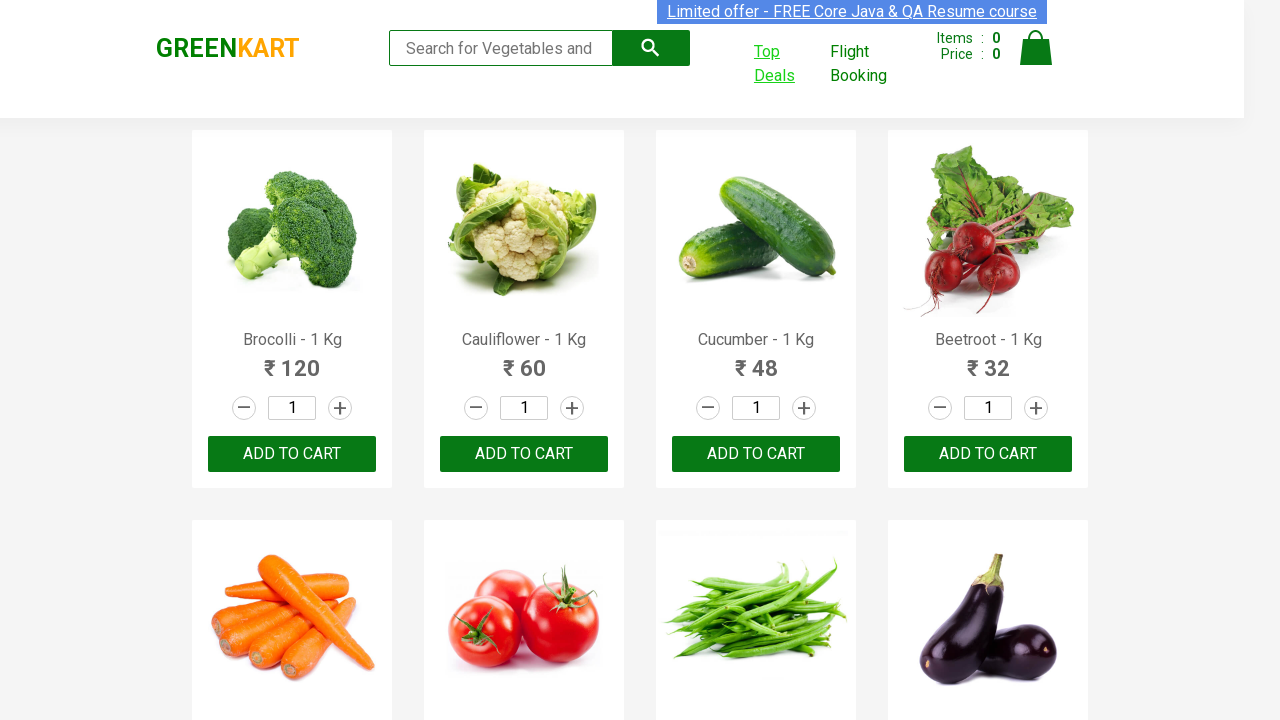